Tests card number validation by entering an invalid card number (123) and verifying the error message is displayed

Starting URL: https://sandbox.cardpay.com/MI/cardpayment2.html?orderXml=PE9SREVSIFdBTExFVF9JRD0nODI5OScgT1JERVJfTlVNQkVSPSc0NTgyMTEnIEFNT1VOVD0nMjkxLjg2JyBDVVJSRU5DWT0nRVVSJyAgRU1BSUw9J2N1c3RvbWVyQGV4YW1wbGUuY29tJz4KPEFERFJFU1MgQ09VTlRSWT0nVVNBJyBTVEFURT0nTlknIFpJUD0nMTAwMDEnIENJVFk9J05ZJyBTVFJFRVQ9JzY3NyBTVFJFRVQnIFBIT05FPSc4NzY5OTA5MCcgVFlQRT0nQklMTElORycvPgo8L09SREVSPg==&sha512=998150a2b27484b776a1628bfe7505a9cb430f276dfa35b14315c1c8f03381a90490f6608f0dcff789273e05926cd782e1bb941418a9673f43c47595aa7b8b0d

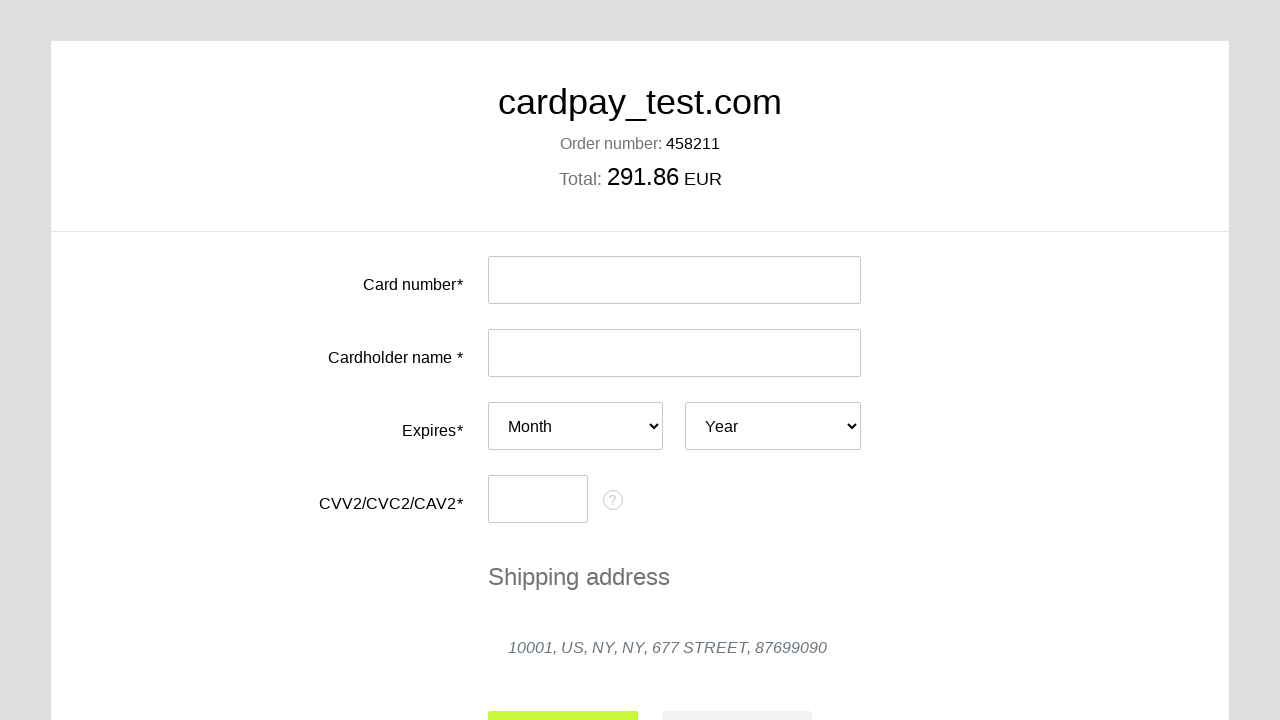

Waited for order number element to be displayed
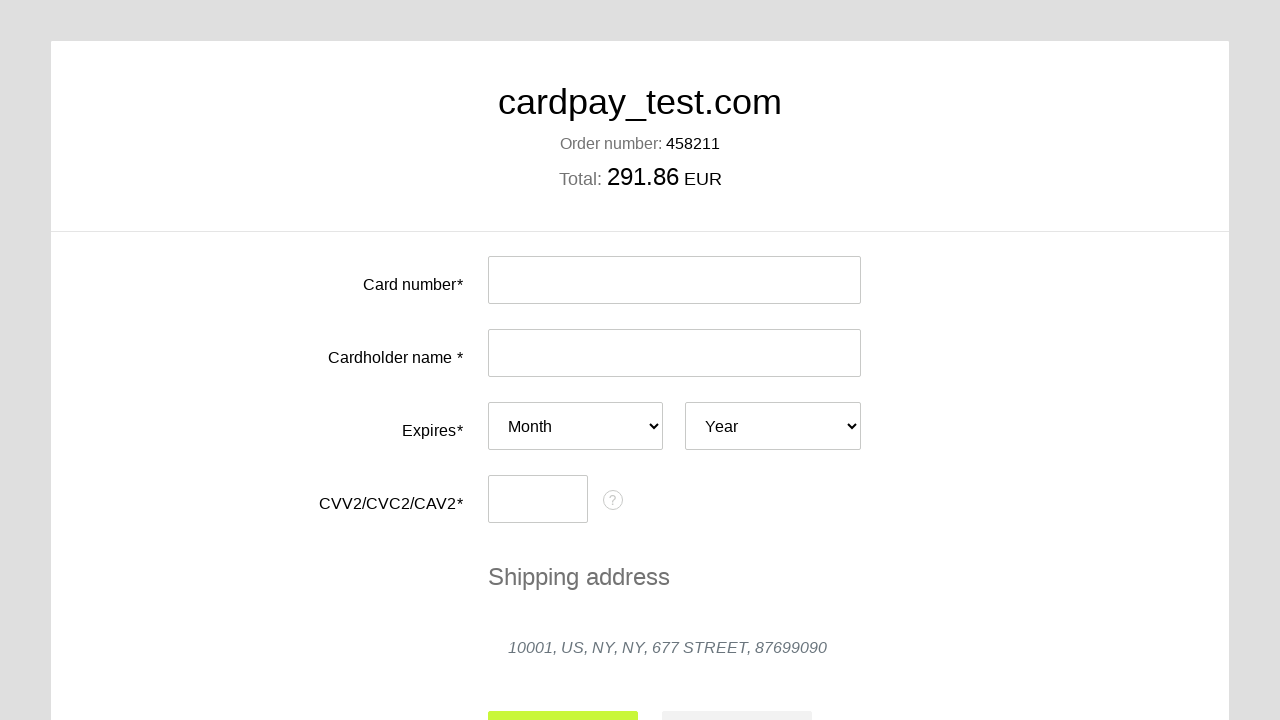

Clicked on card number input field at (674, 280) on #input-card-number
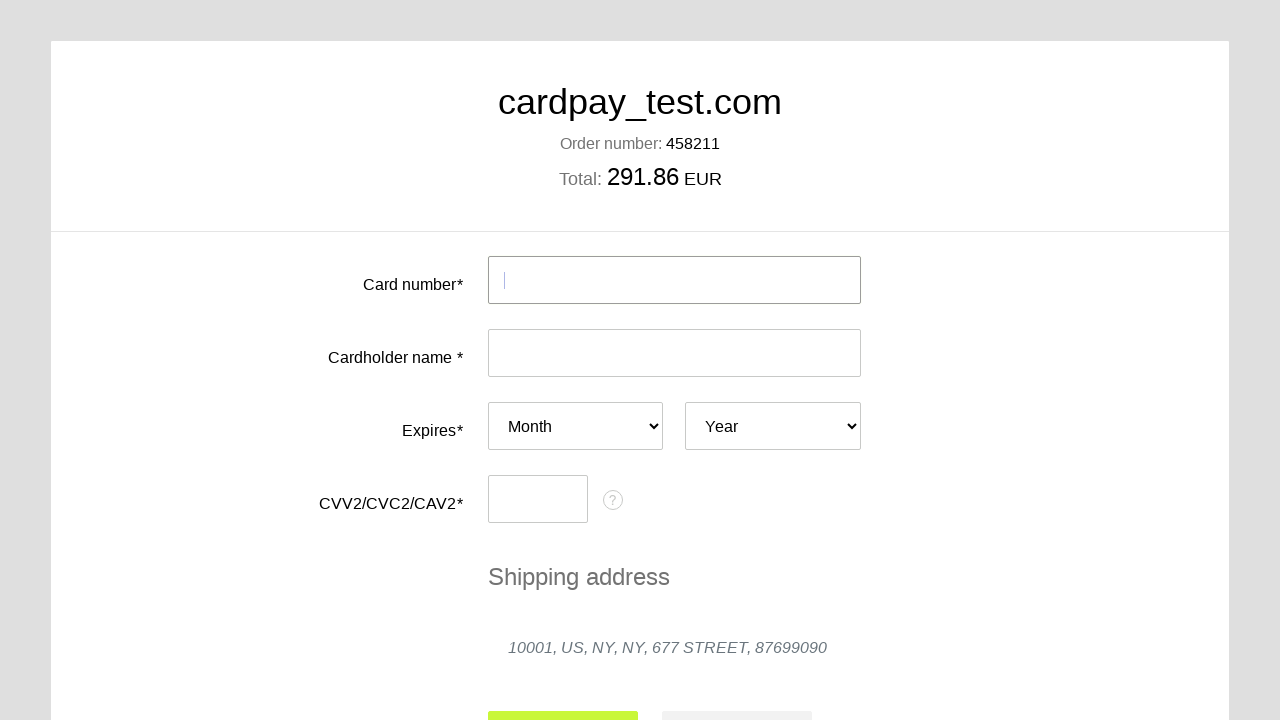

Entered invalid card number '123' in card number field on #input-card-number
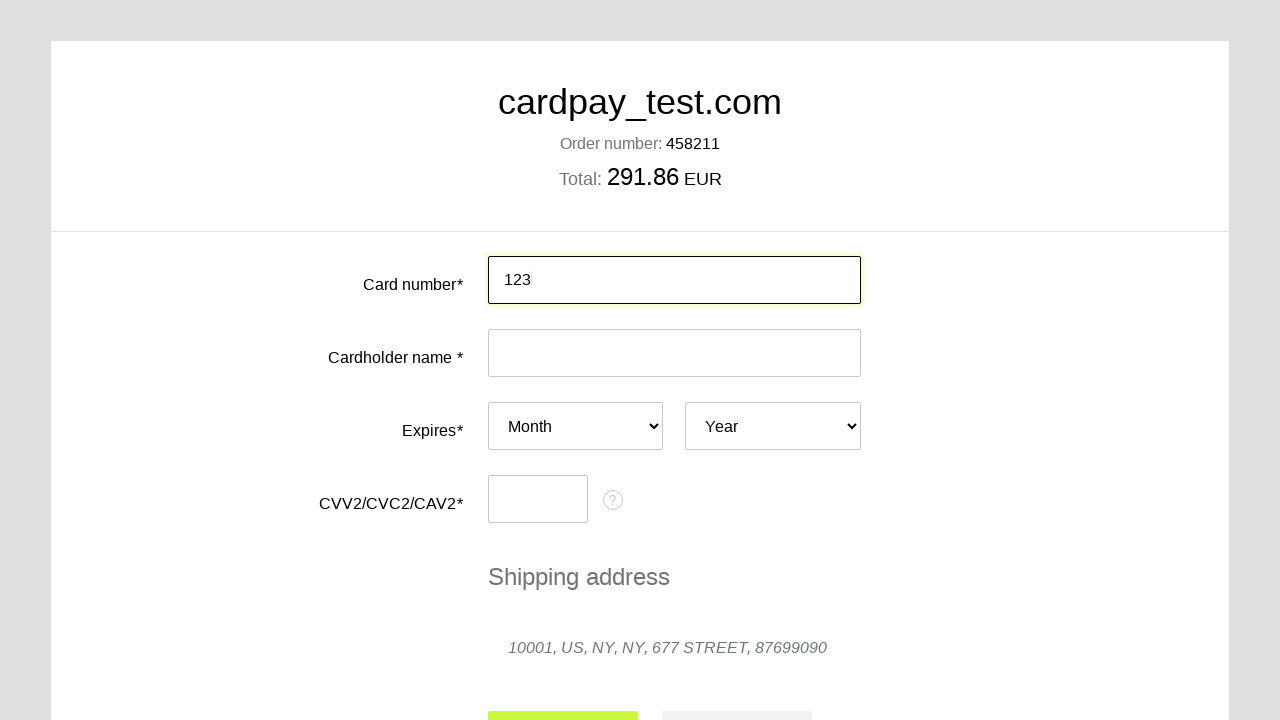

Clicked outside card number field to trigger validation at (340, 275) on xpath=//div[@id='card-number-field']//label
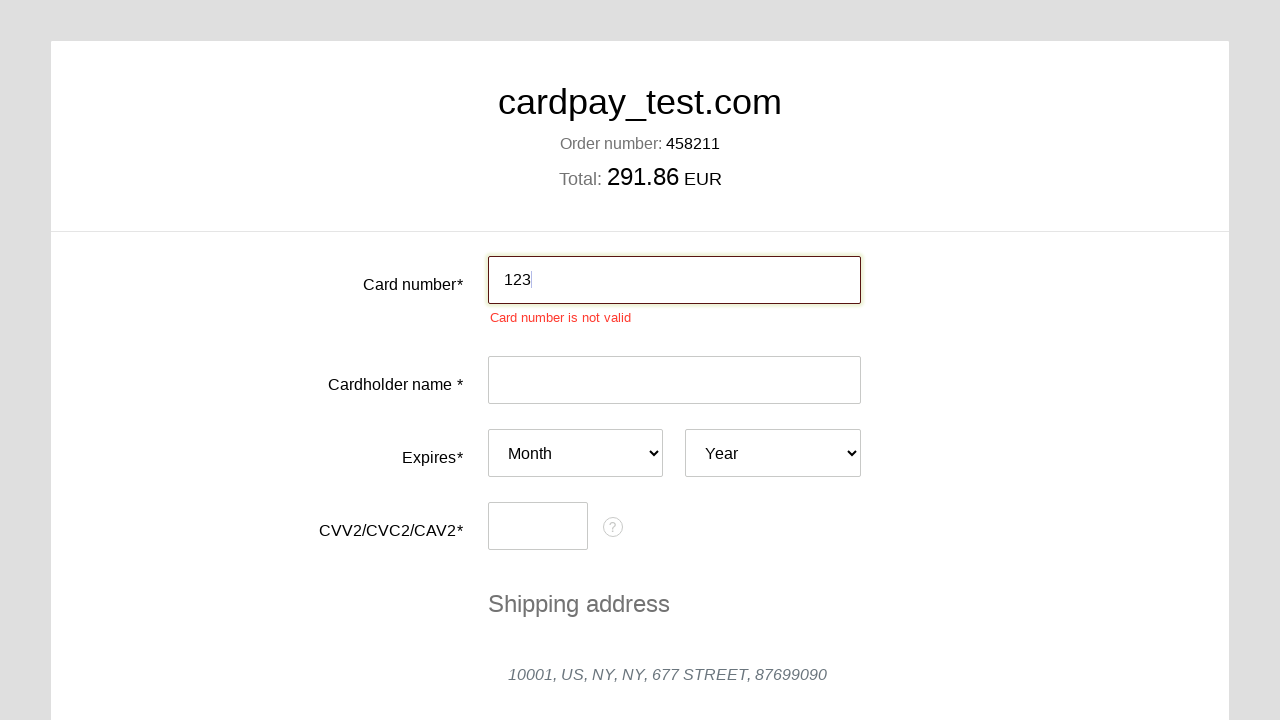

Verified error message is displayed for invalid card number
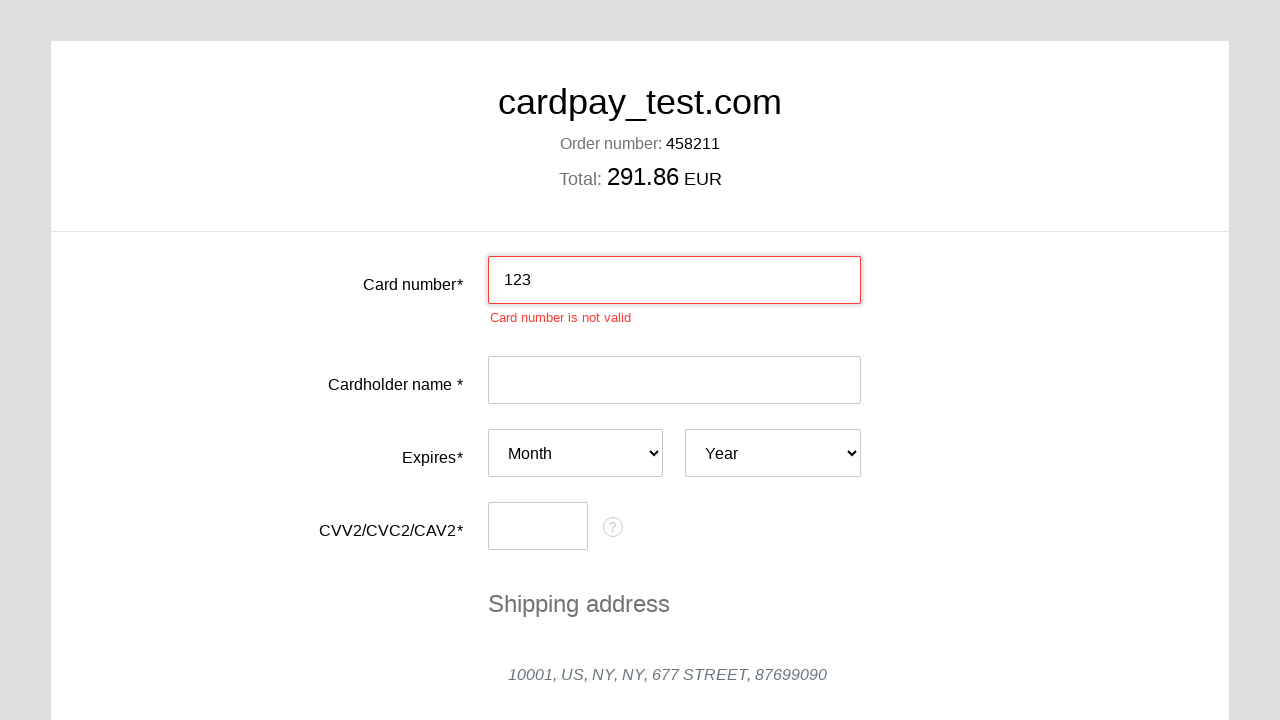

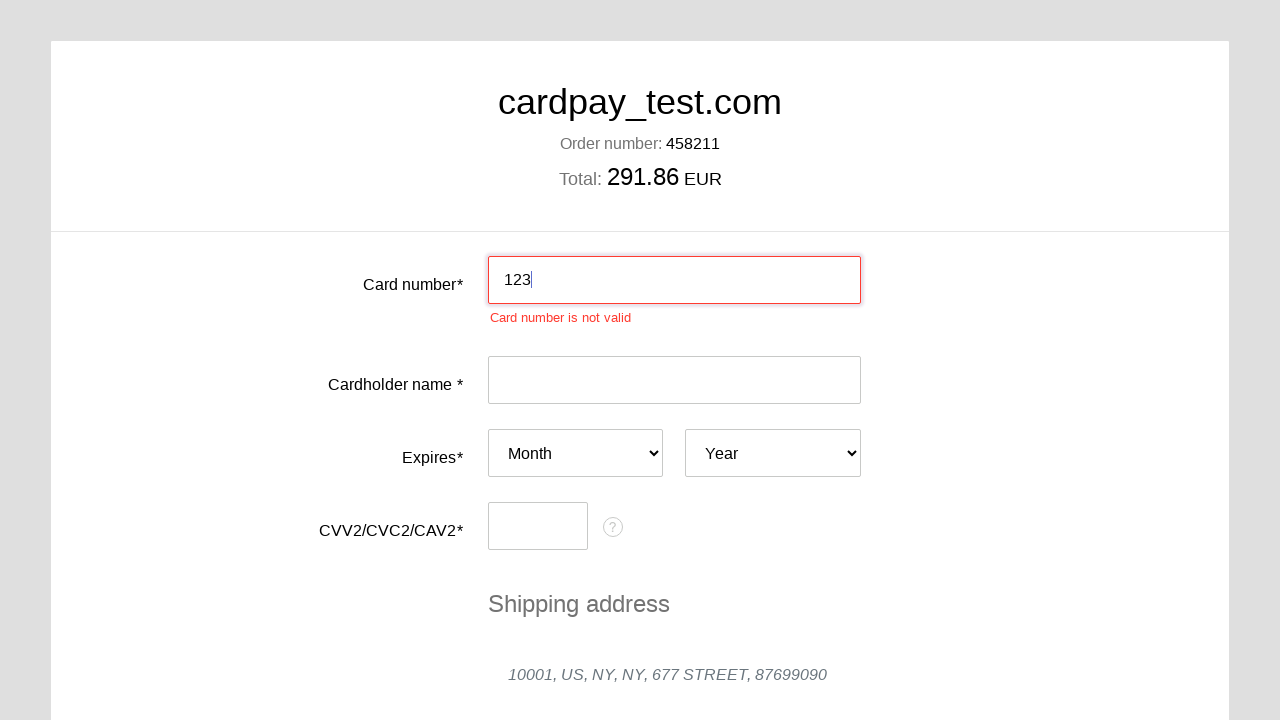